Solves a math problem by extracting two numbers from the page, calculating their sum, and selecting the correct answer from a dropdown menu

Starting URL: http://suninjuly.github.io/selects2.html

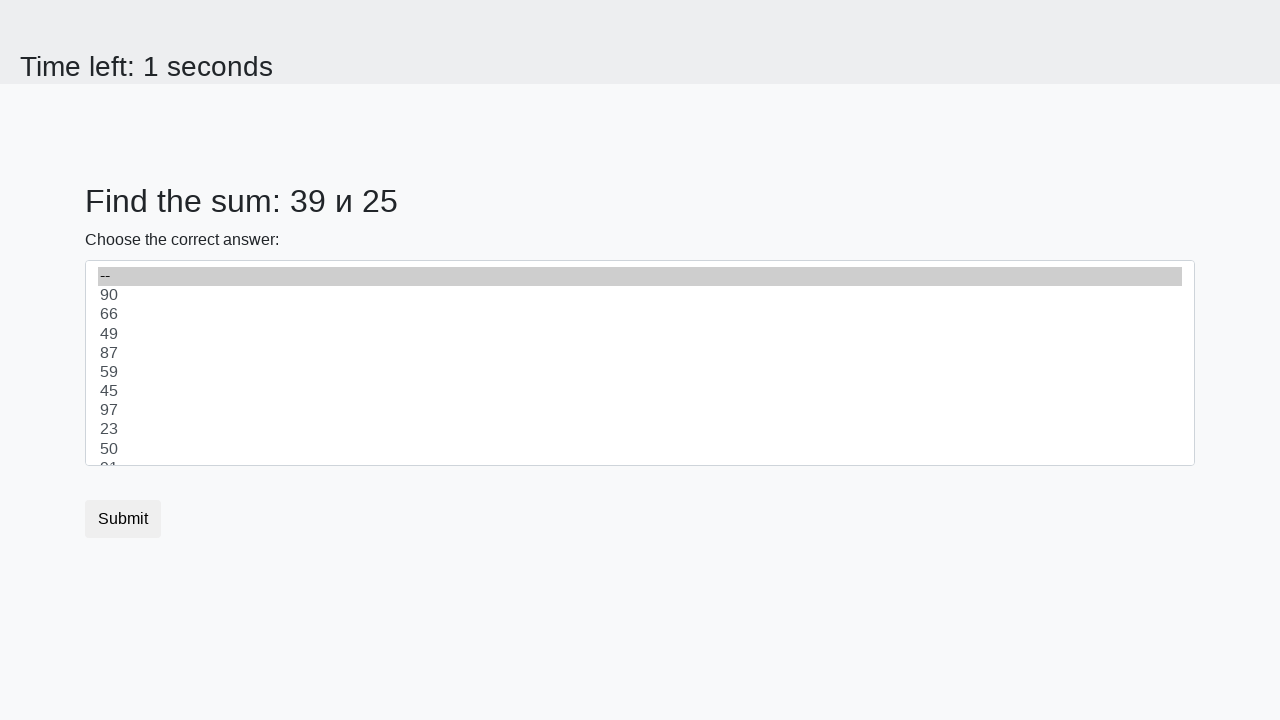

Extracted first number from #num1
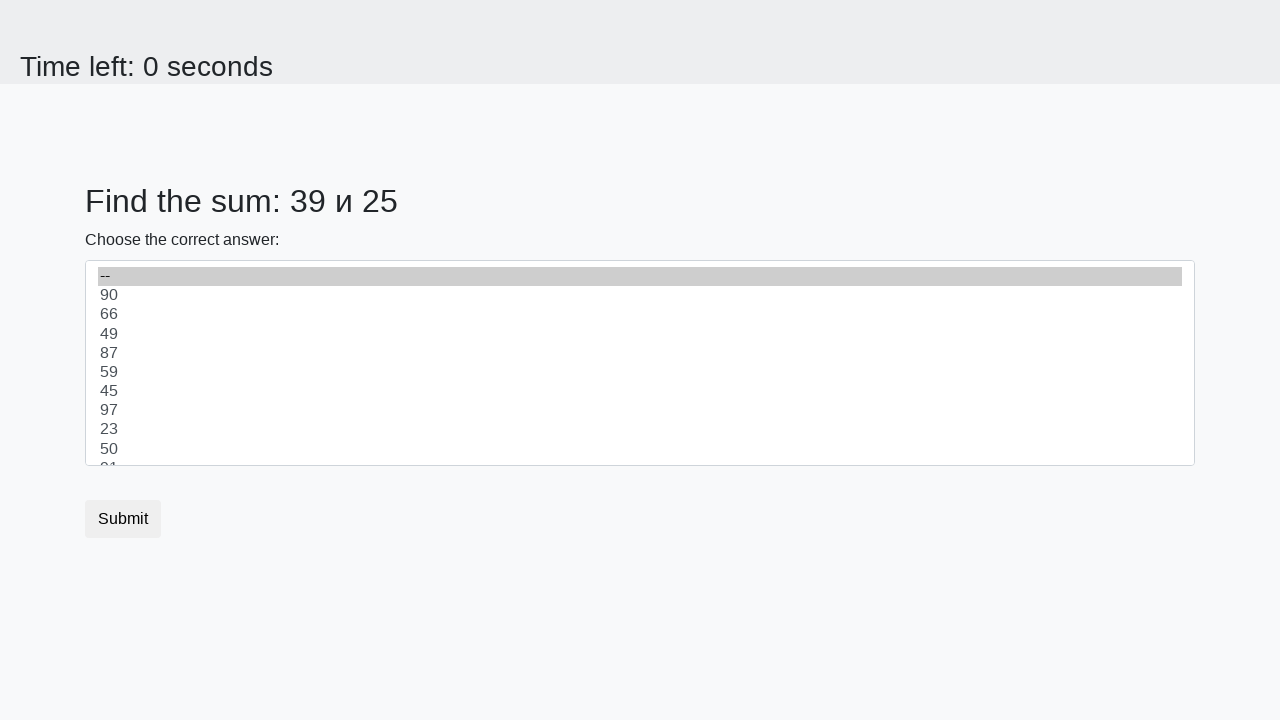

Extracted second number from #num2
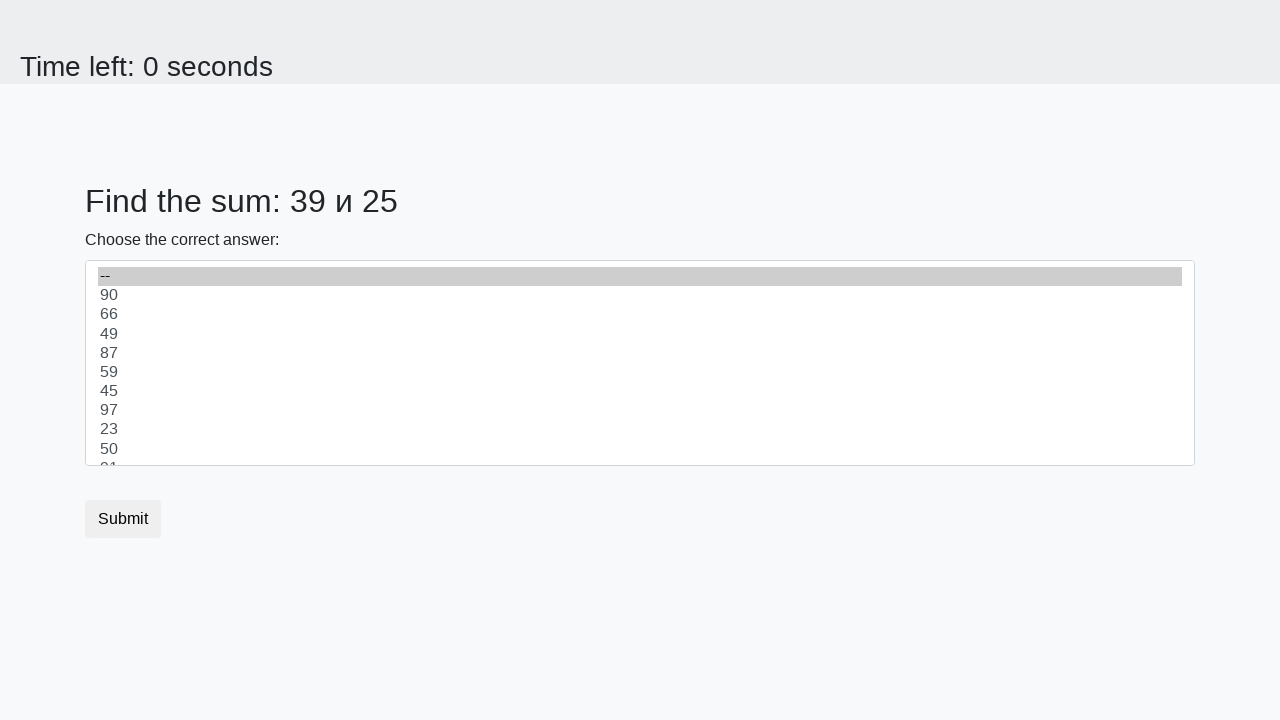

Calculated sum: 39 + 25 = 64
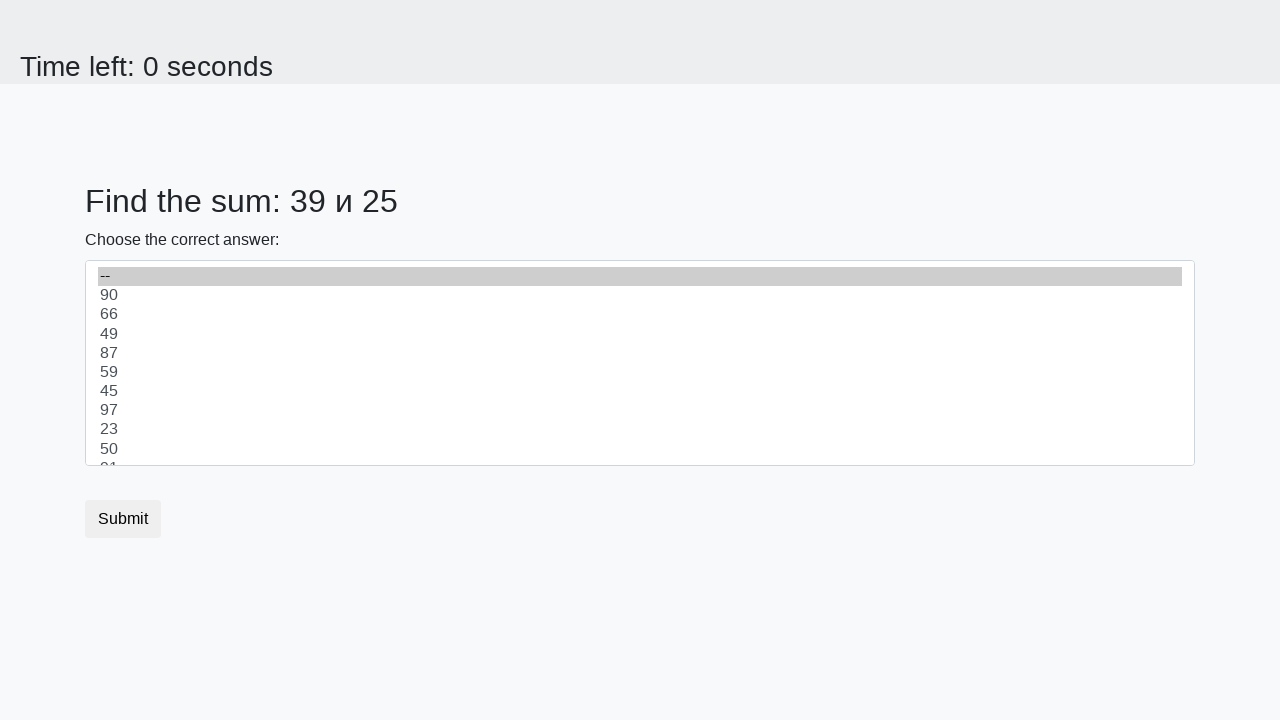

Clicked on the select dropdown at (640, 363) on select
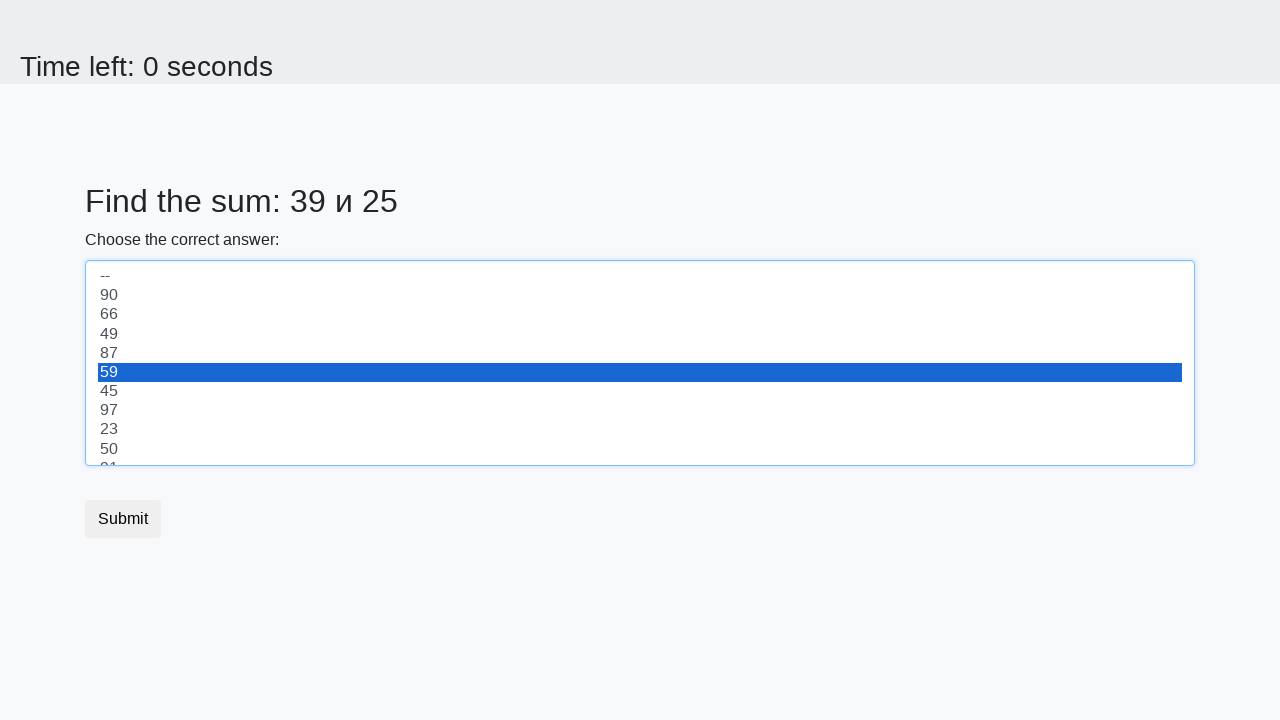

Selected value '64' from dropdown at (640, 363) on [value='64']
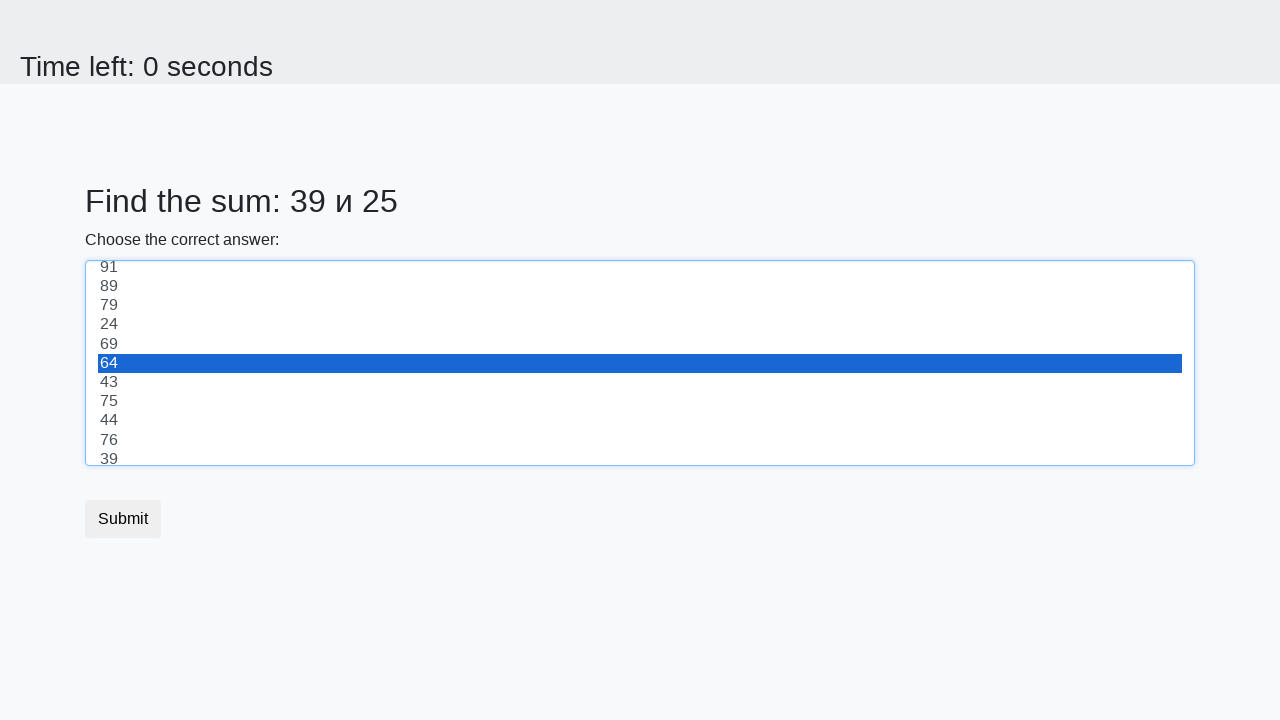

Clicked submit button at (123, 519) on button
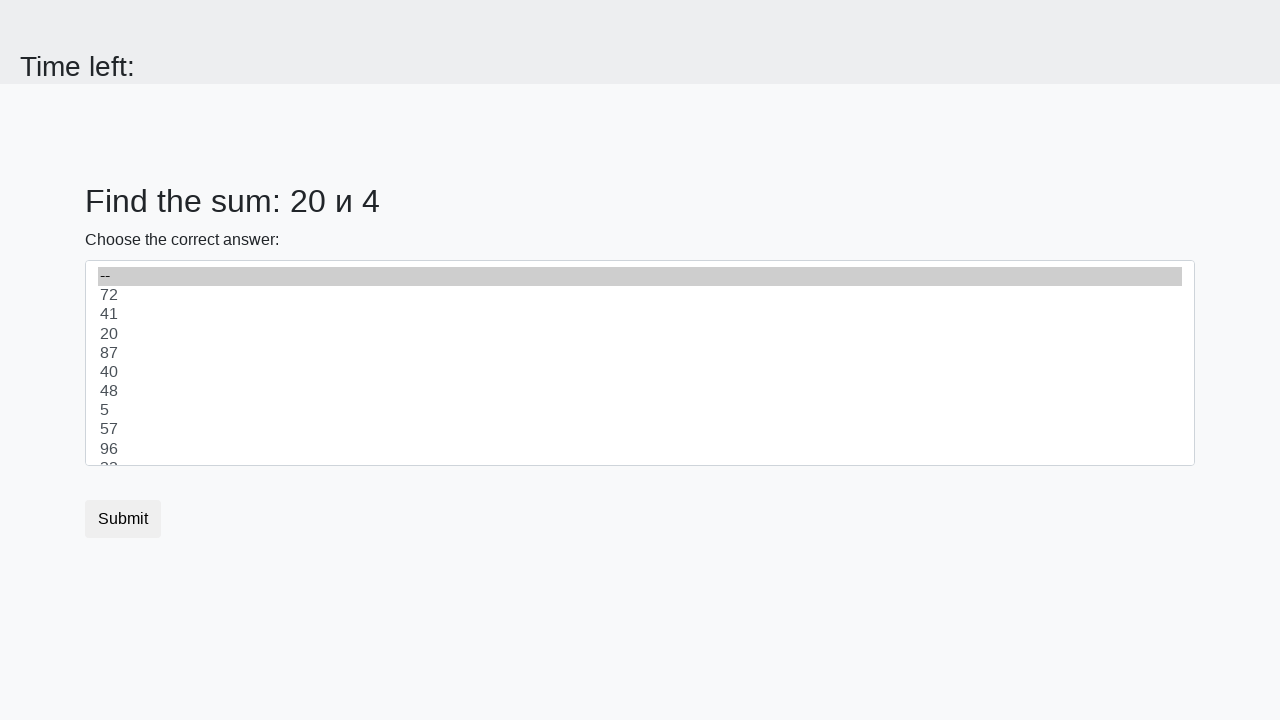

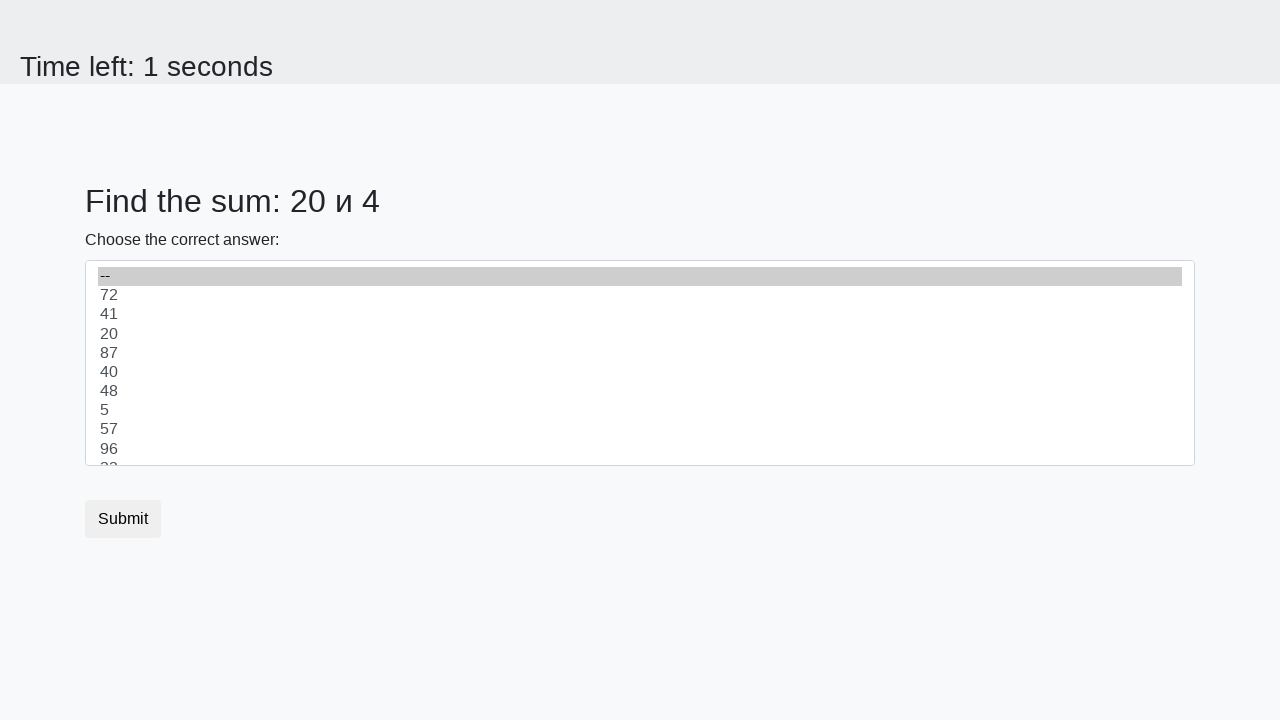